Tests navigation from Shop menu to Home page by clicking on Shop Menu and then the Home menu button

Starting URL: http://practice.automationtesting.in/

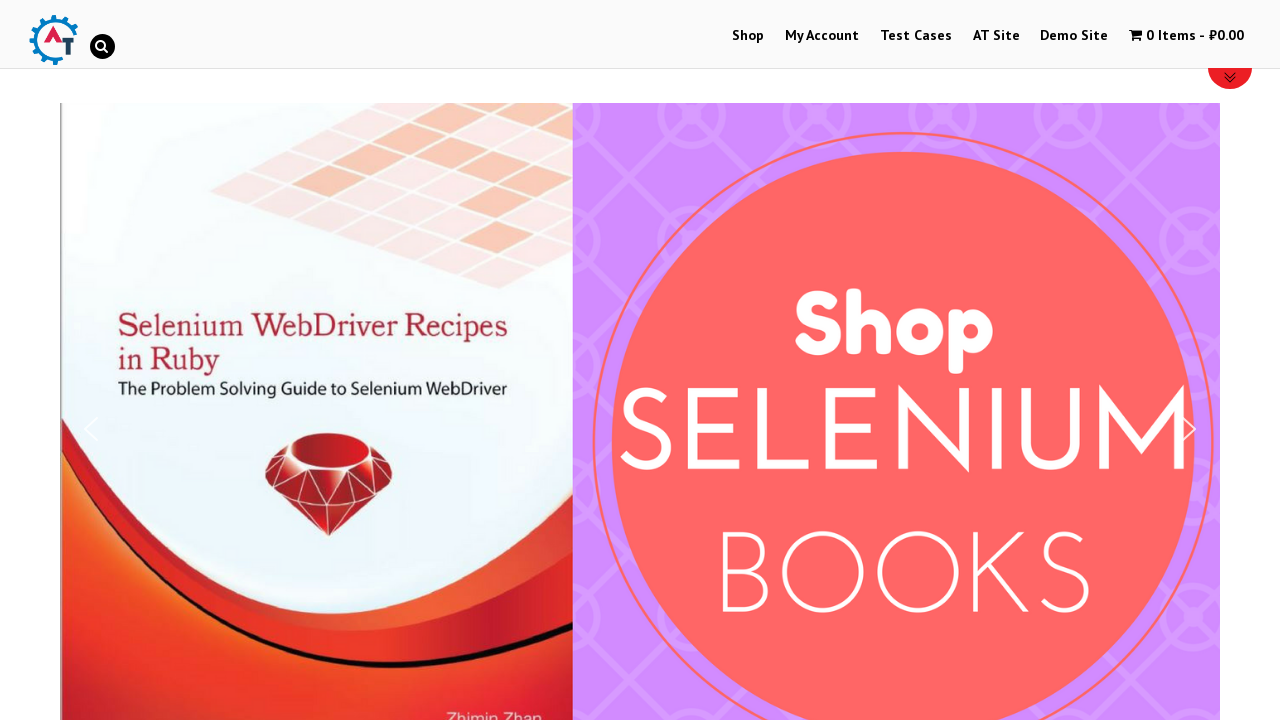

Clicked on Shop Menu at (748, 36) on li#menu-item-40
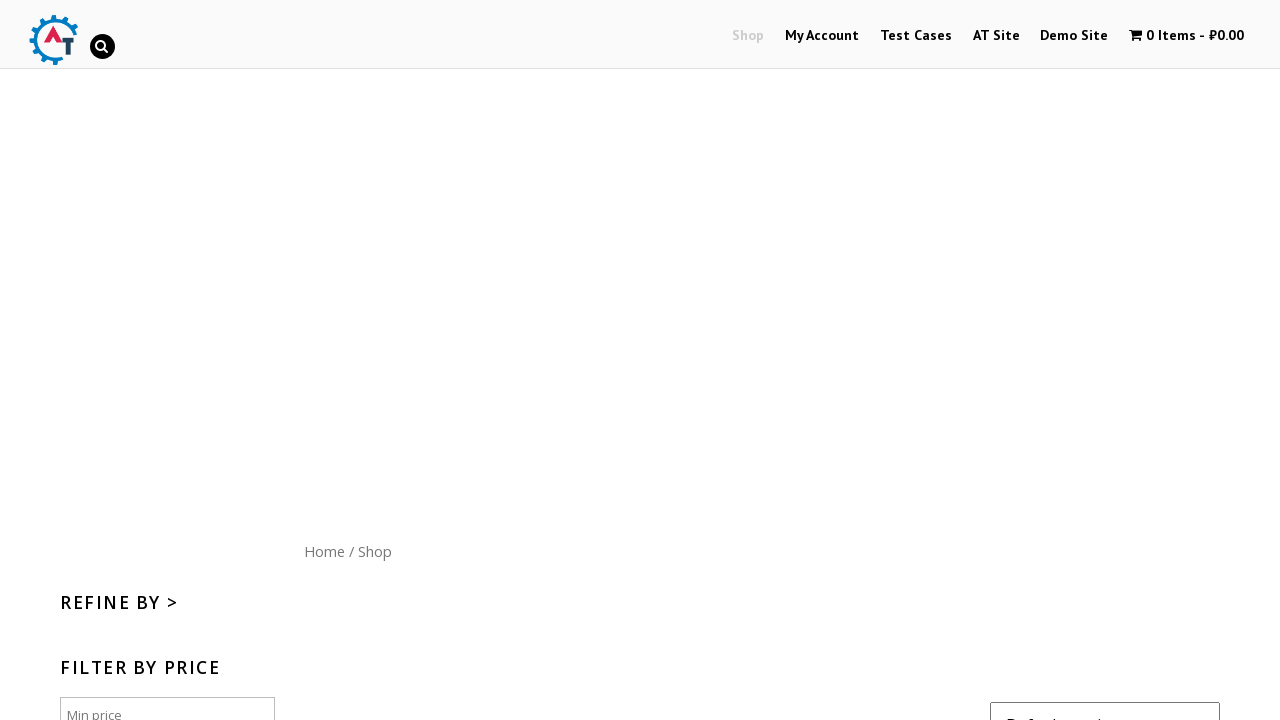

Clicked on Home menu button at (324, 551) on #content nav a
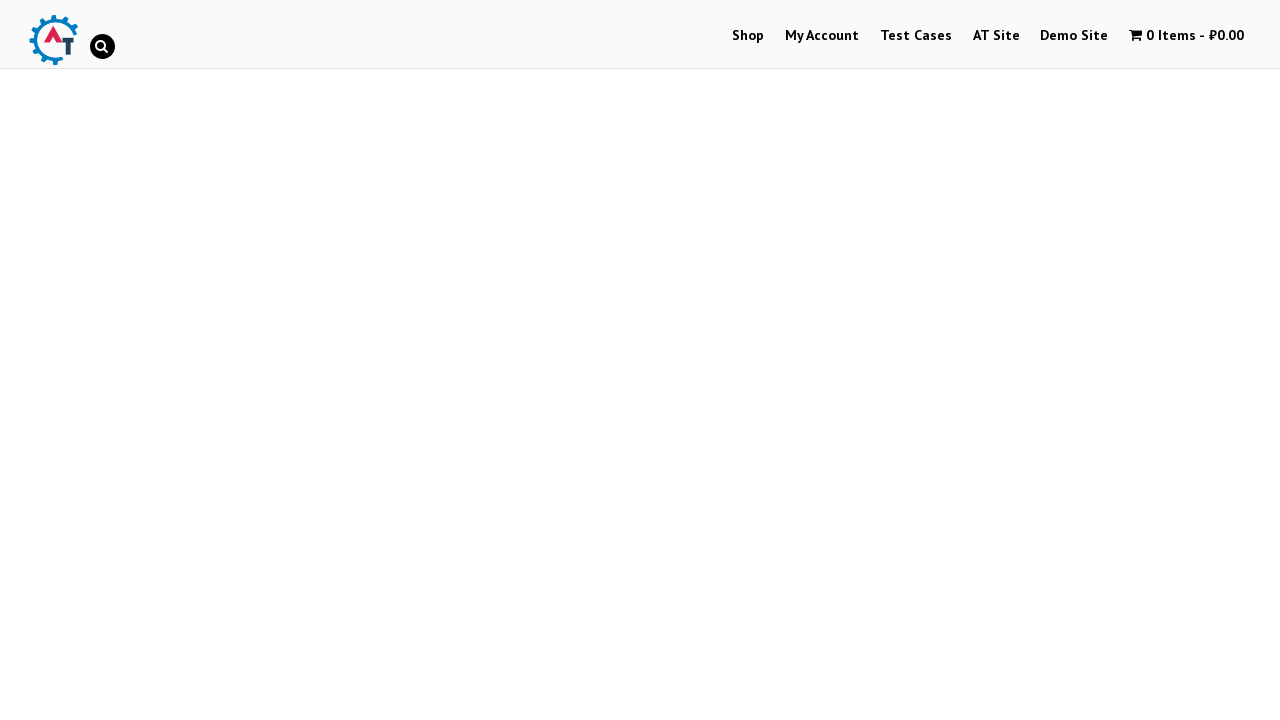

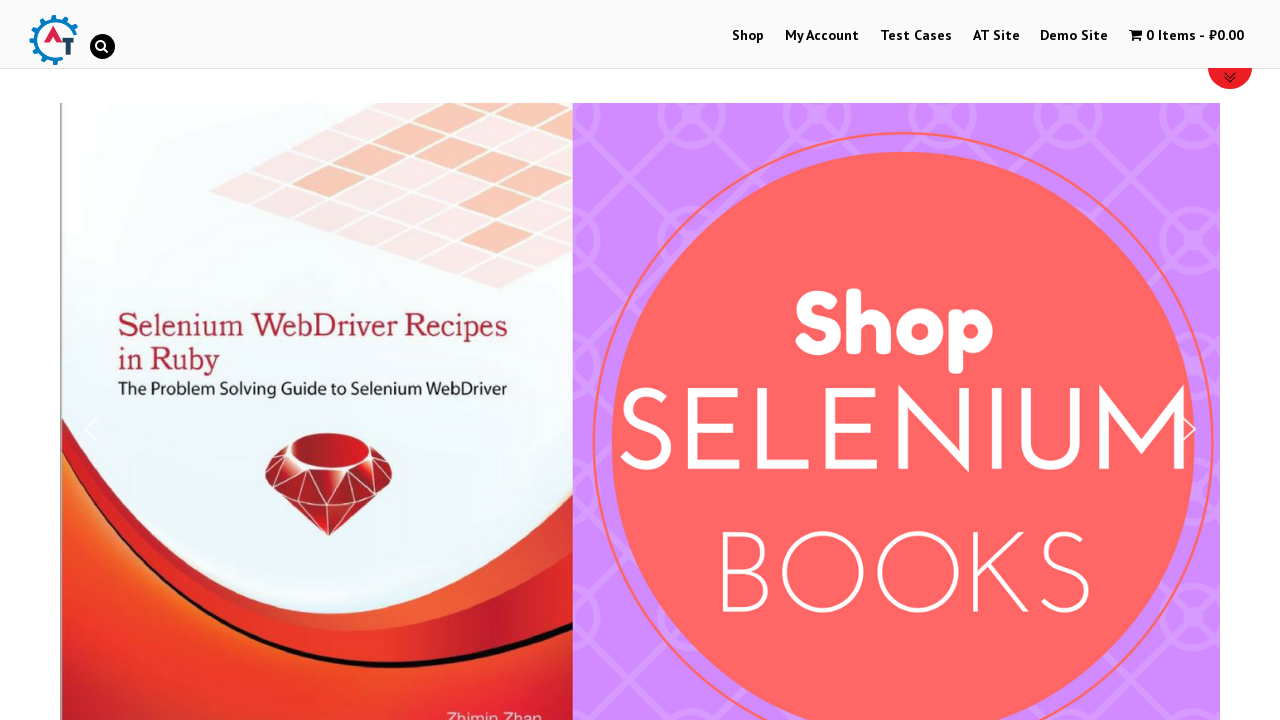